Tests inputting text into a form field using JavaScript execution instead of standard input methods on the DemoQA text box practice page

Starting URL: https://demoqa.com/text-box

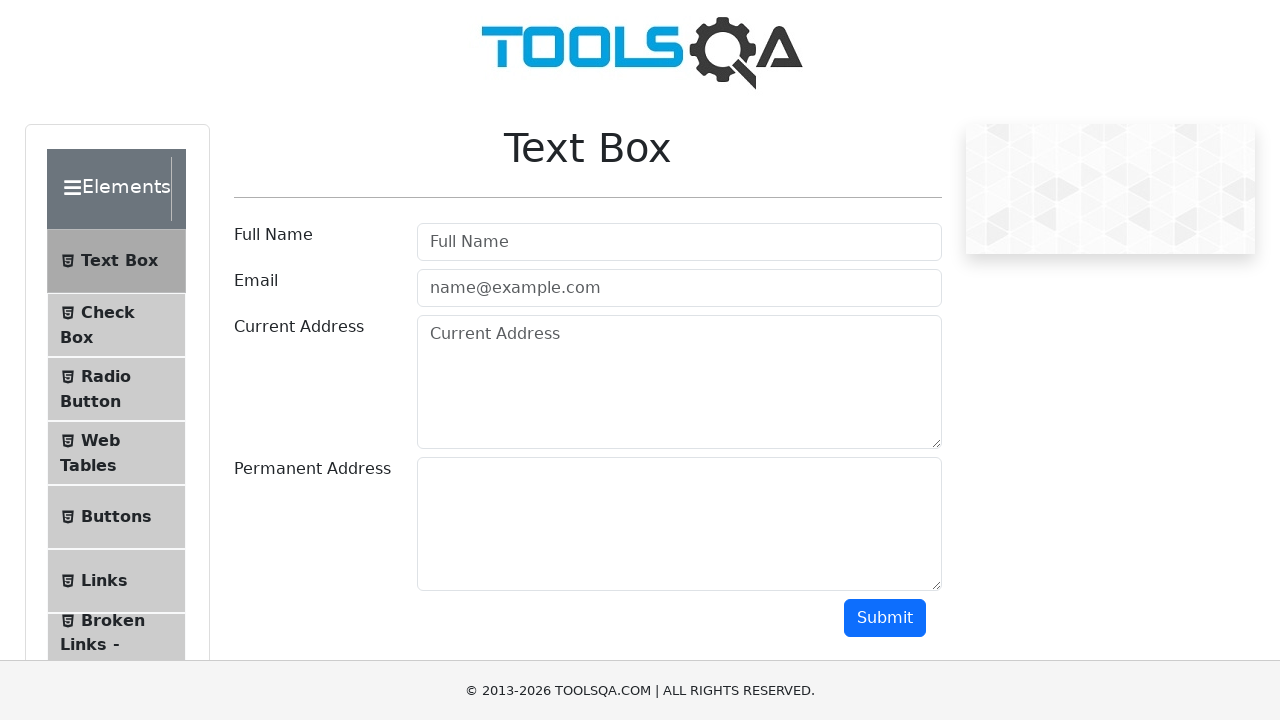

Navigated to DemoQA text box practice page
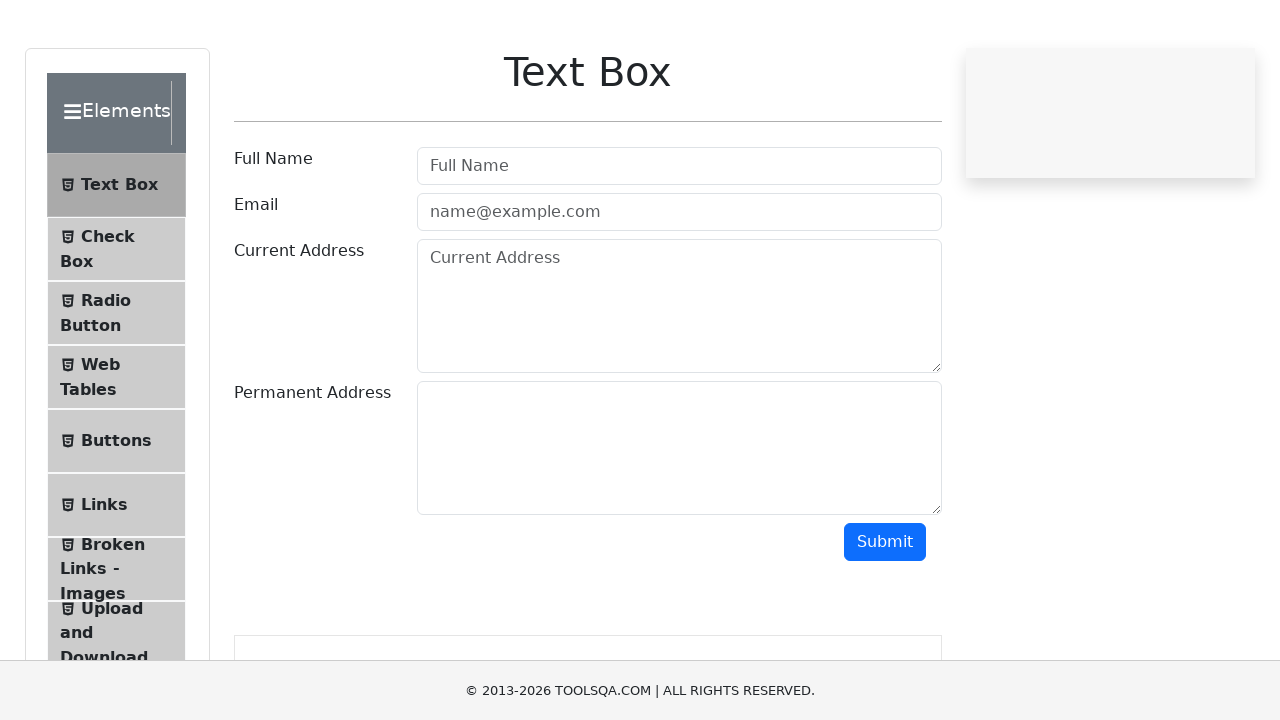

Filled username field with 'anil' using JavaScript execution
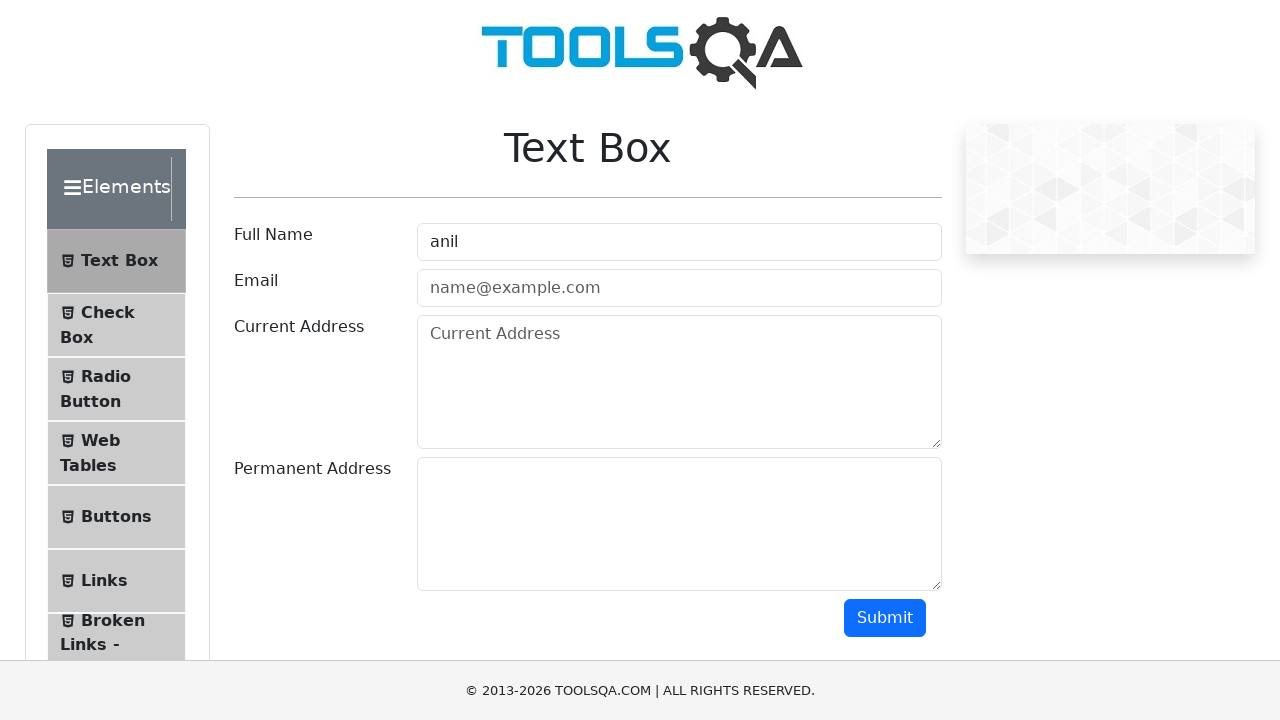

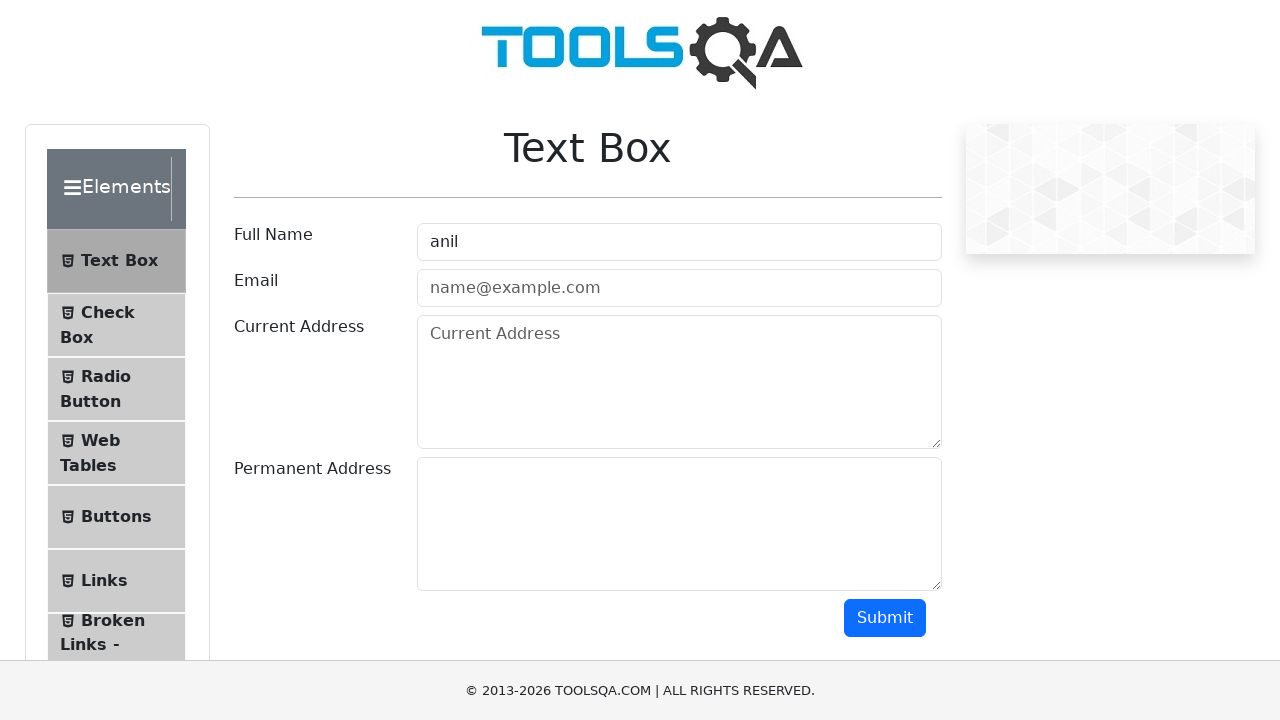